Tests form element display using optimized helper functions to fill email, education fields and click radio button

Starting URL: https://automationfc.github.io/basic-form/index.html

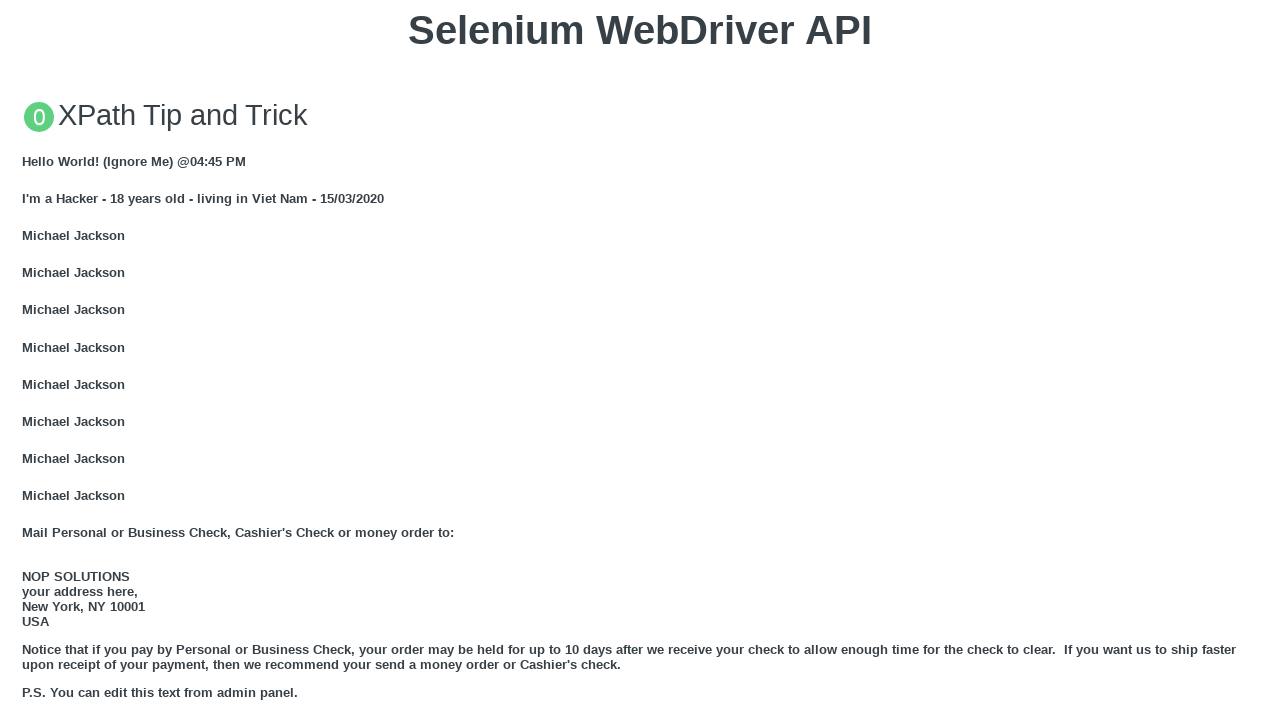

Filled email field with 'Automation FC' on #mail
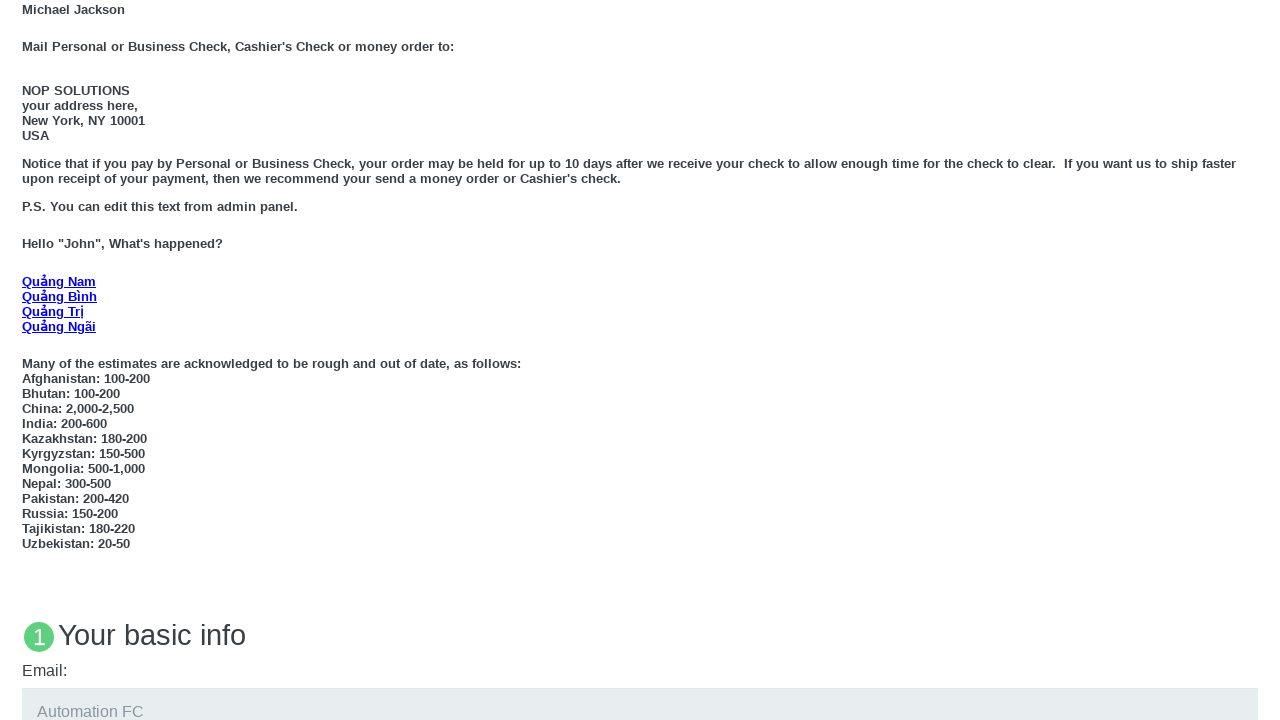

Filled education field with 'Automation FC' on #edu
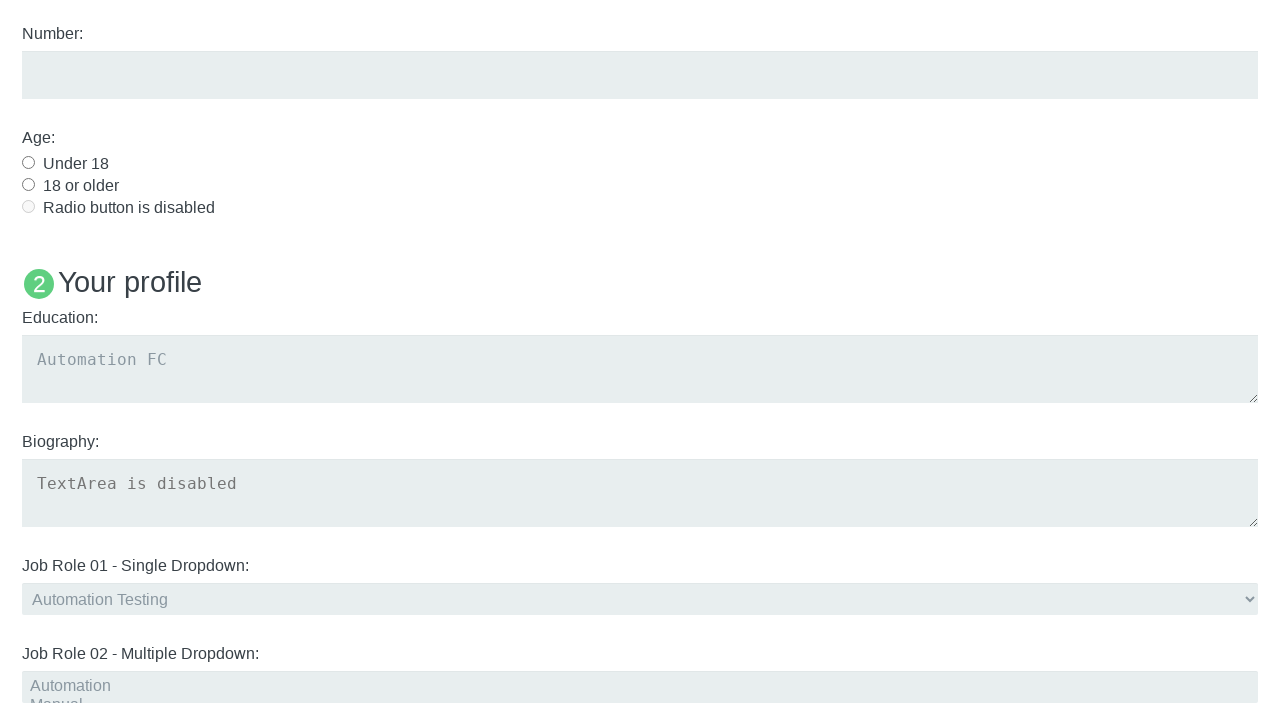

Clicked 'Under 18' radio button at (28, 162) on #under_18
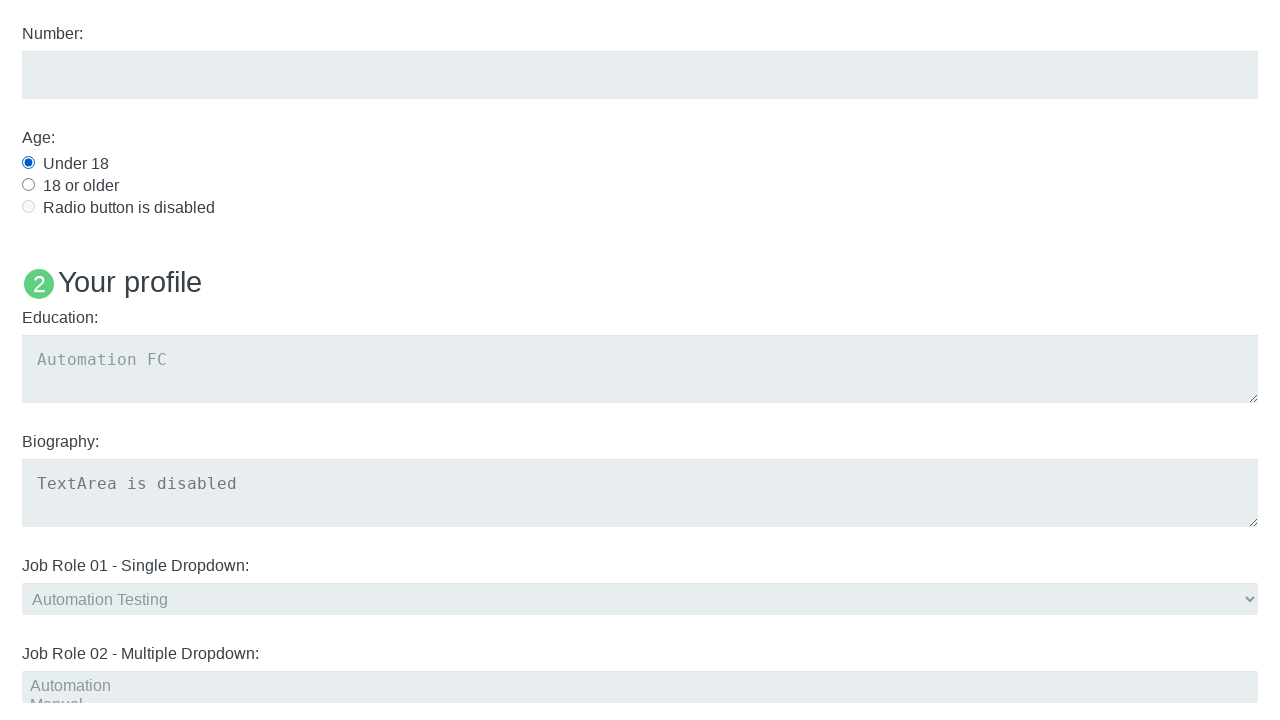

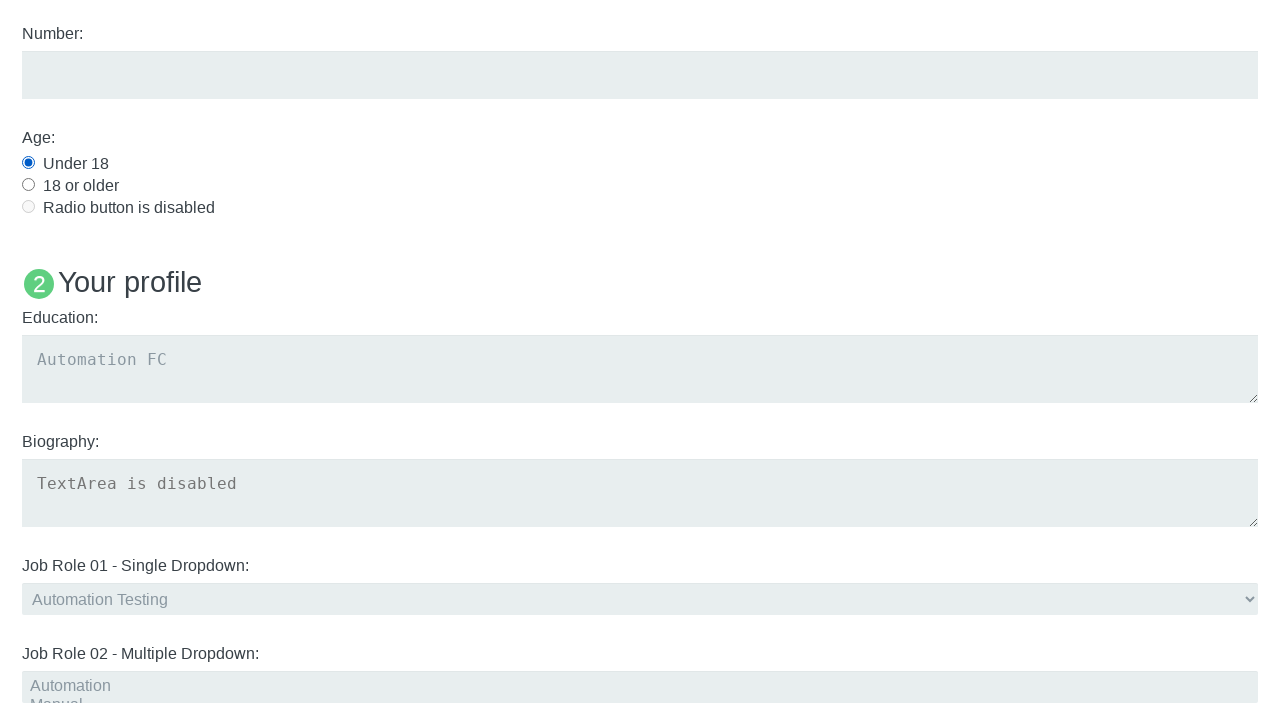